Tests React Semantic UI dropdown selection by selecting different friend names and verifying each selection is displayed correctly.

Starting URL: https://react.semantic-ui.com/maximize/dropdown-example-selection/

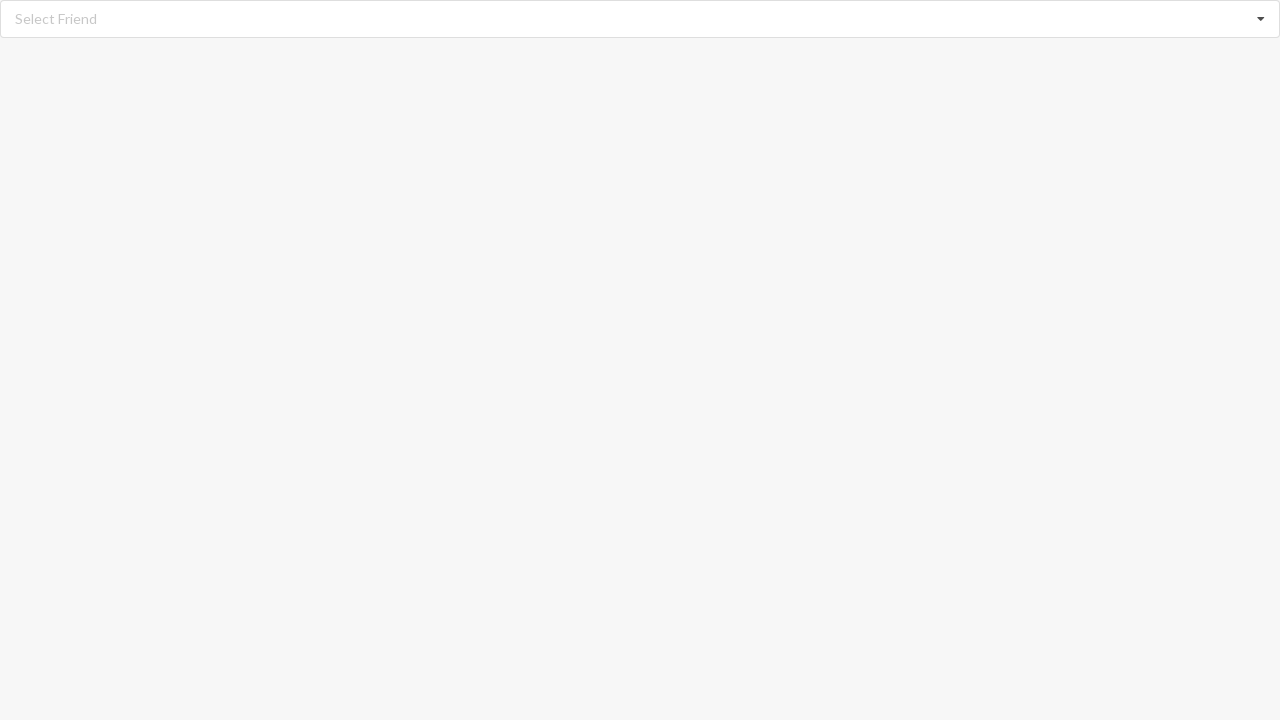

Clicked dropdown icon to open menu at (1261, 19) on i.dropdown.icon
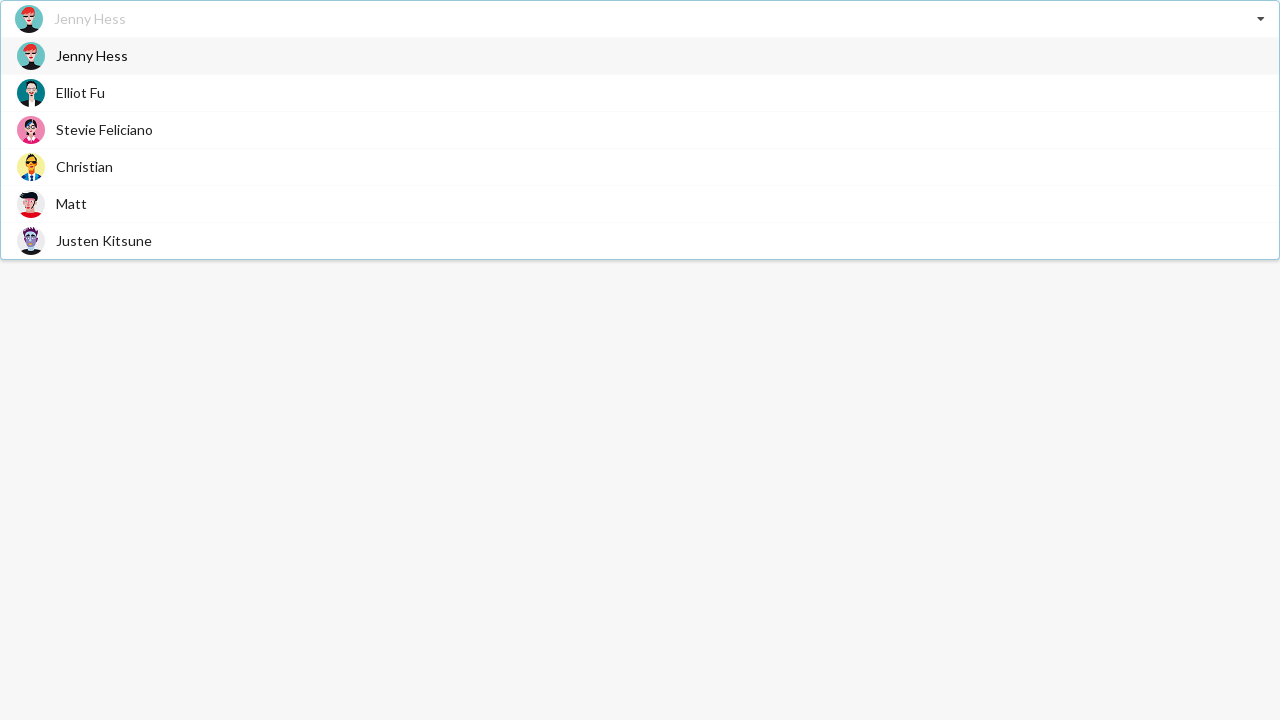

Dropdown menu appeared
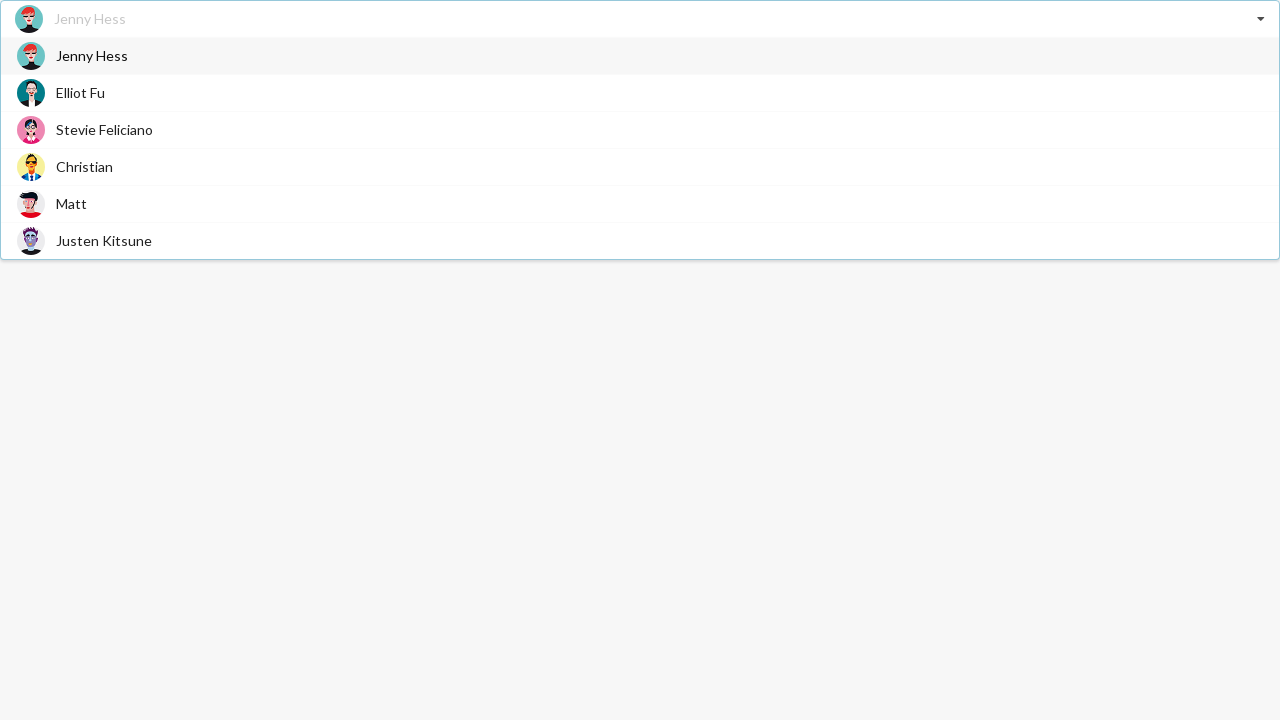

Selected 'Christian' from dropdown at (84, 166) on div.visible.menu.transition span:has-text('Christian')
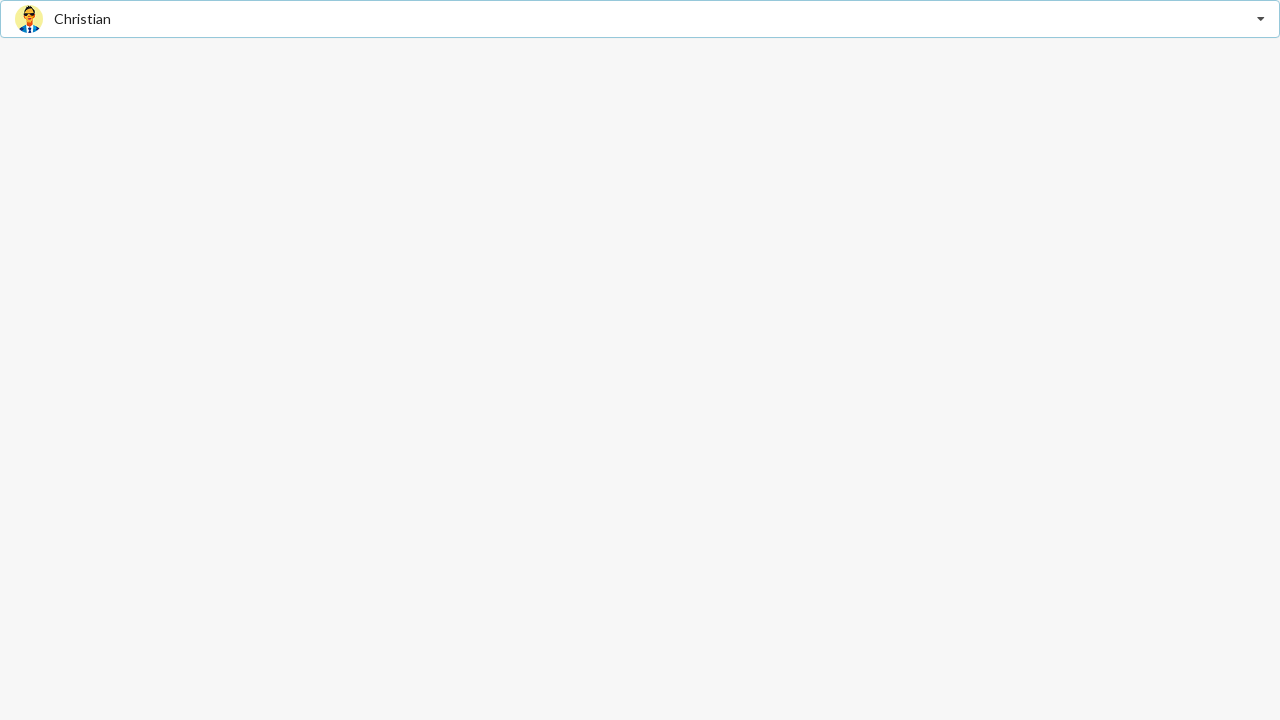

Verified 'Christian' is displayed as selected
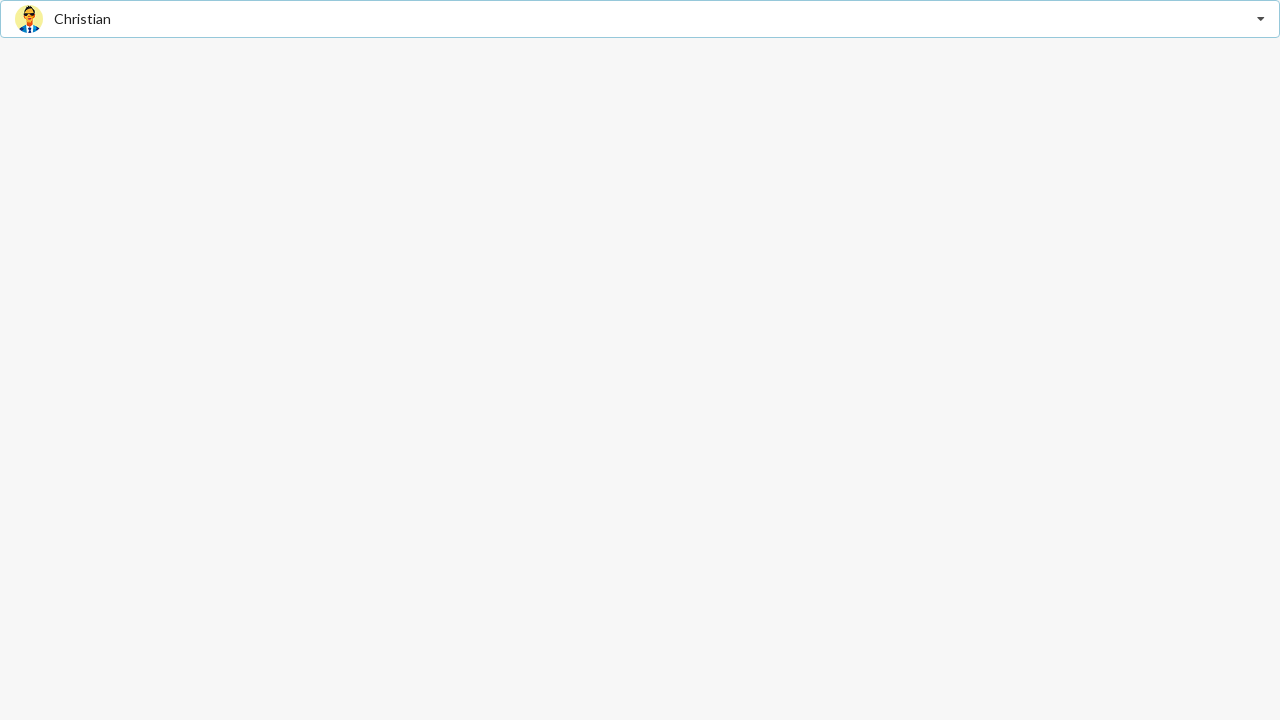

Clicked dropdown icon to open menu at (1261, 19) on i.dropdown.icon
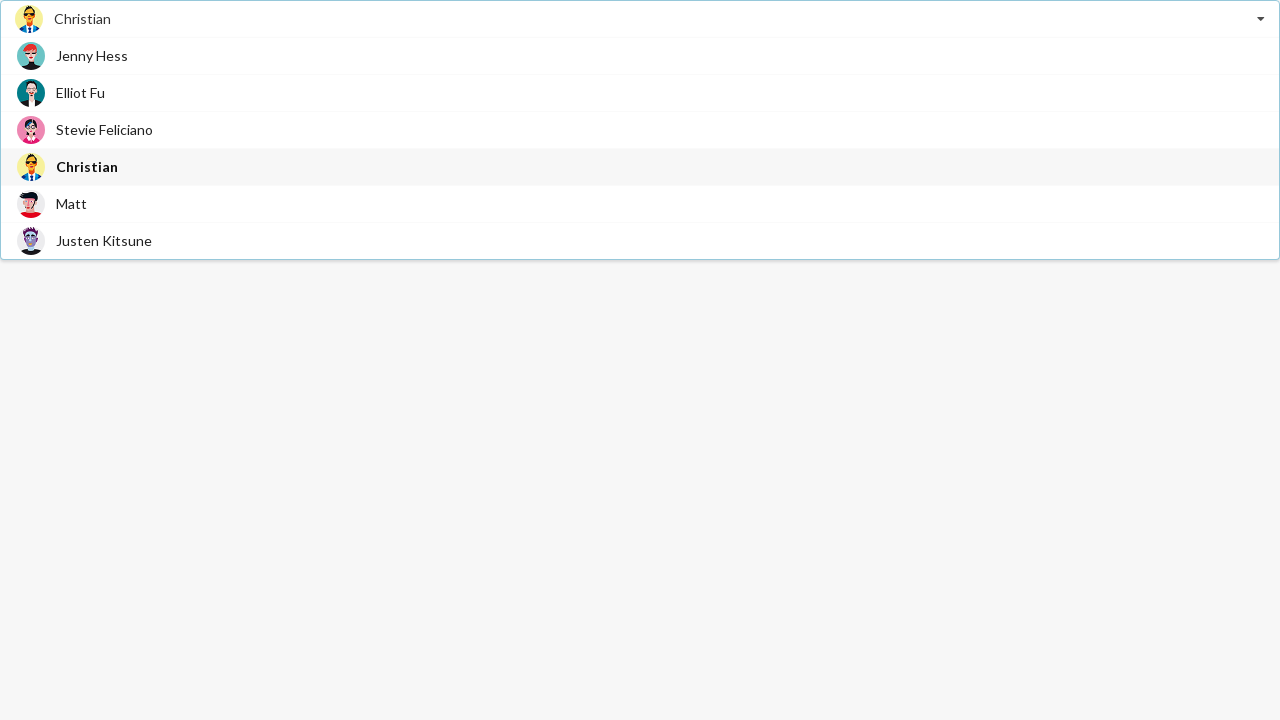

Dropdown menu appeared
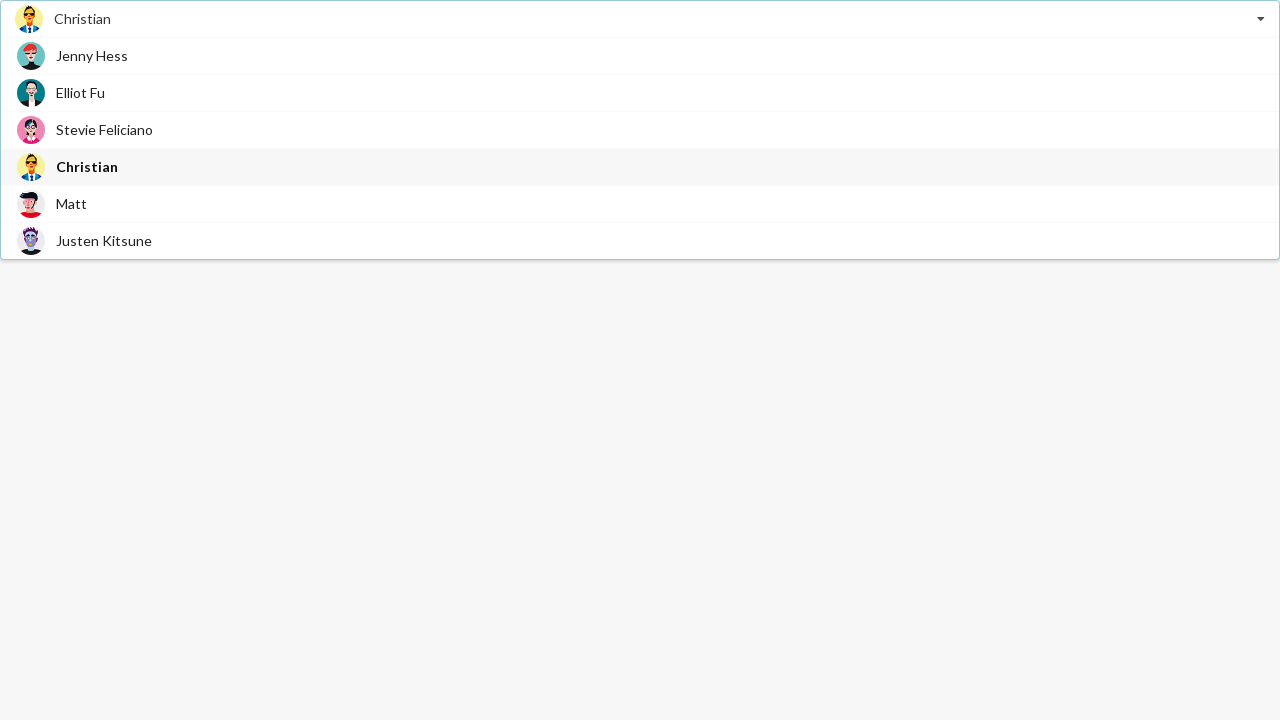

Selected 'Jenny Hess' from dropdown at (92, 56) on div.visible.menu.transition span:has-text('Jenny Hess')
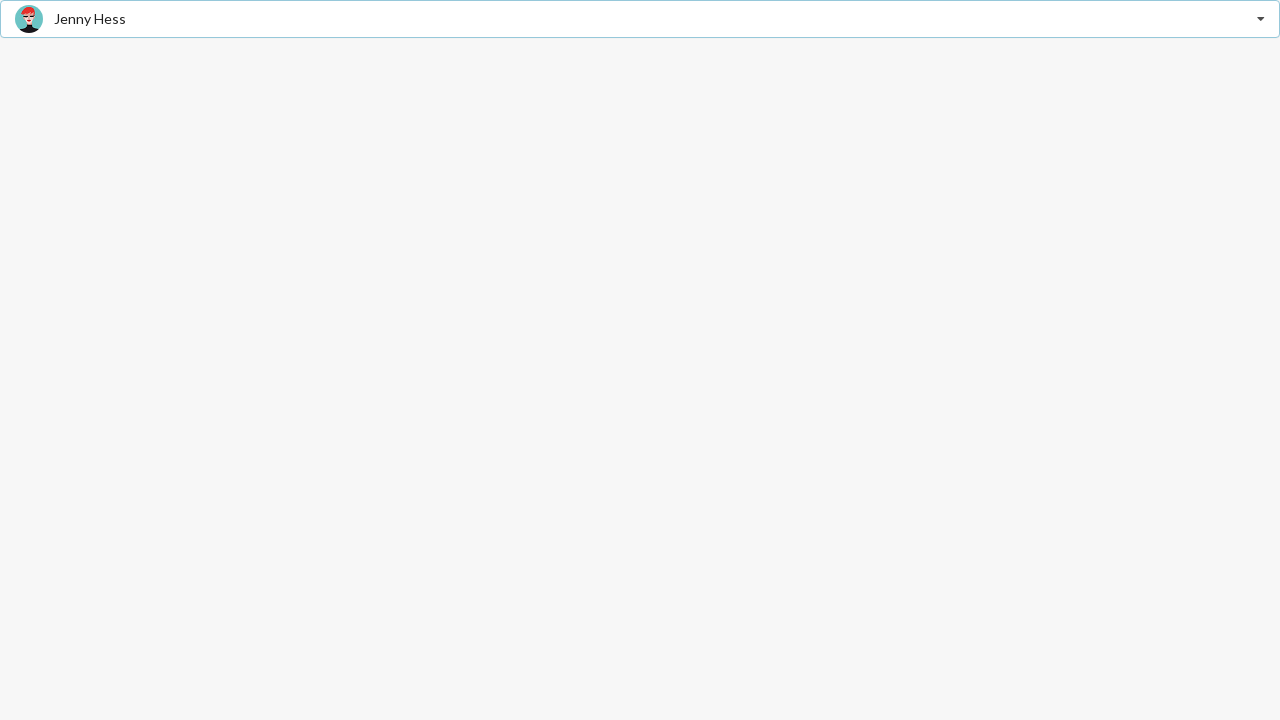

Verified 'Jenny Hess' is displayed as selected
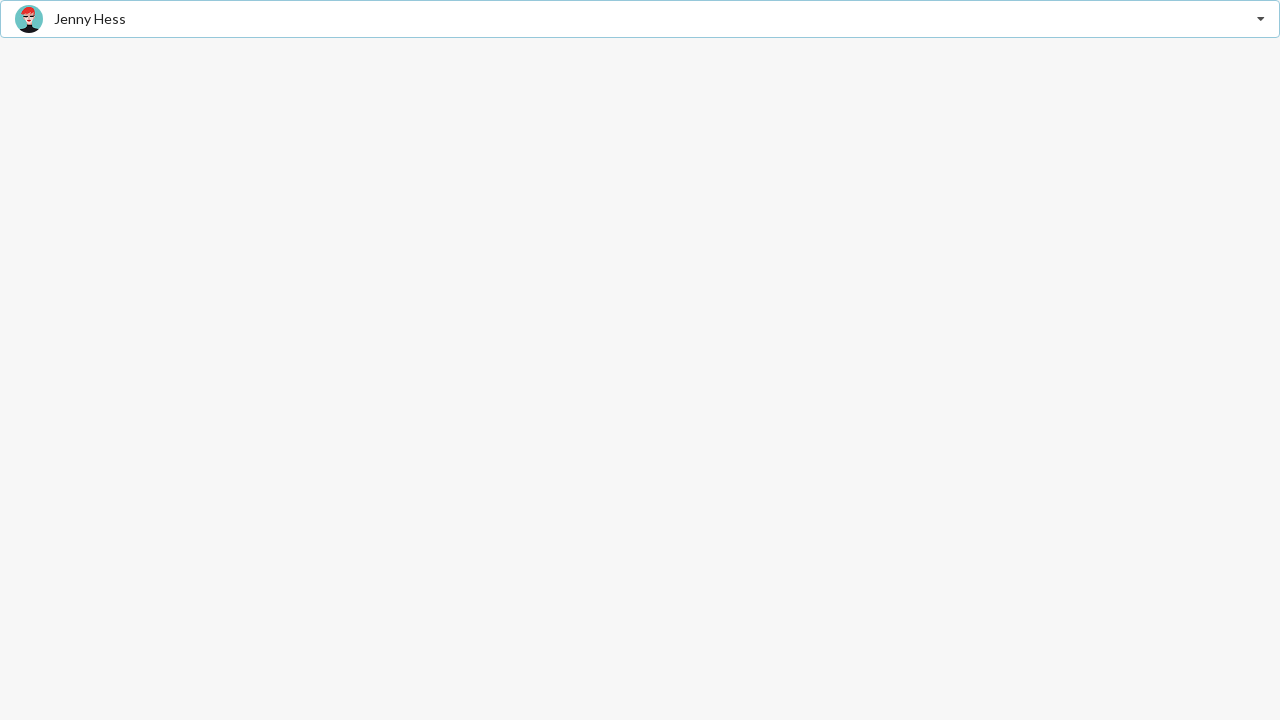

Clicked dropdown icon to open menu at (1261, 19) on i.dropdown.icon
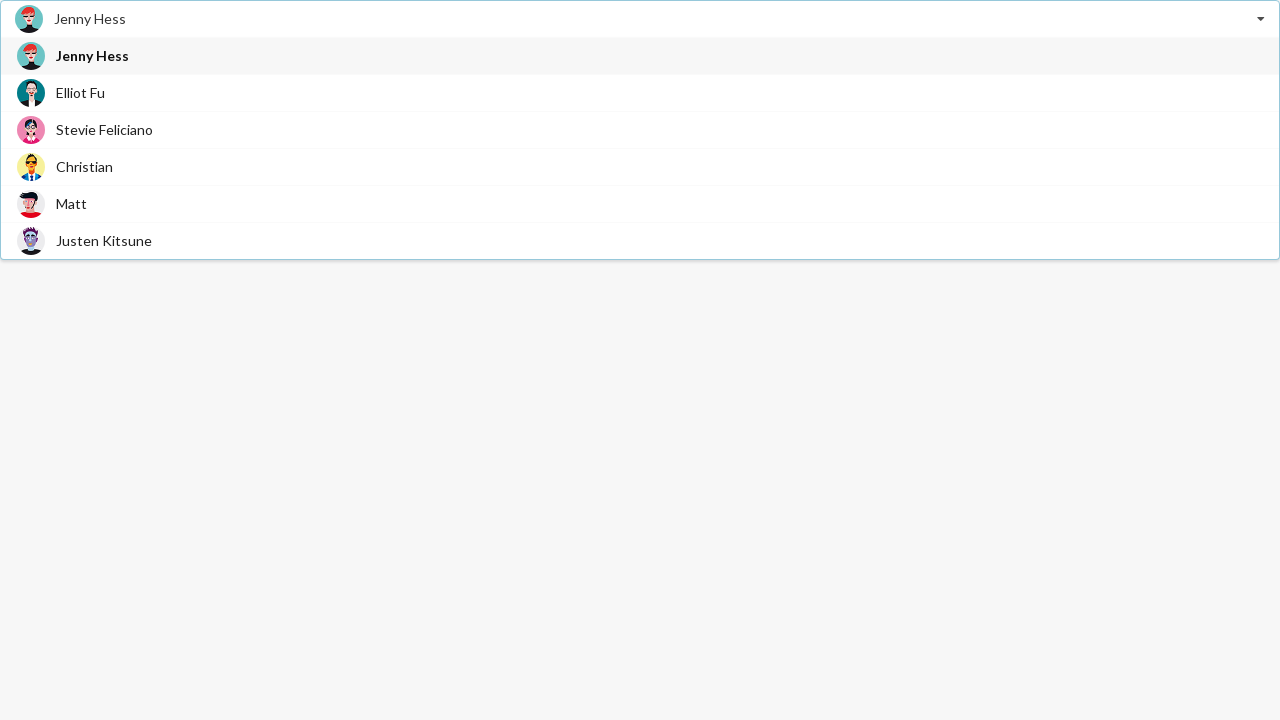

Dropdown menu appeared
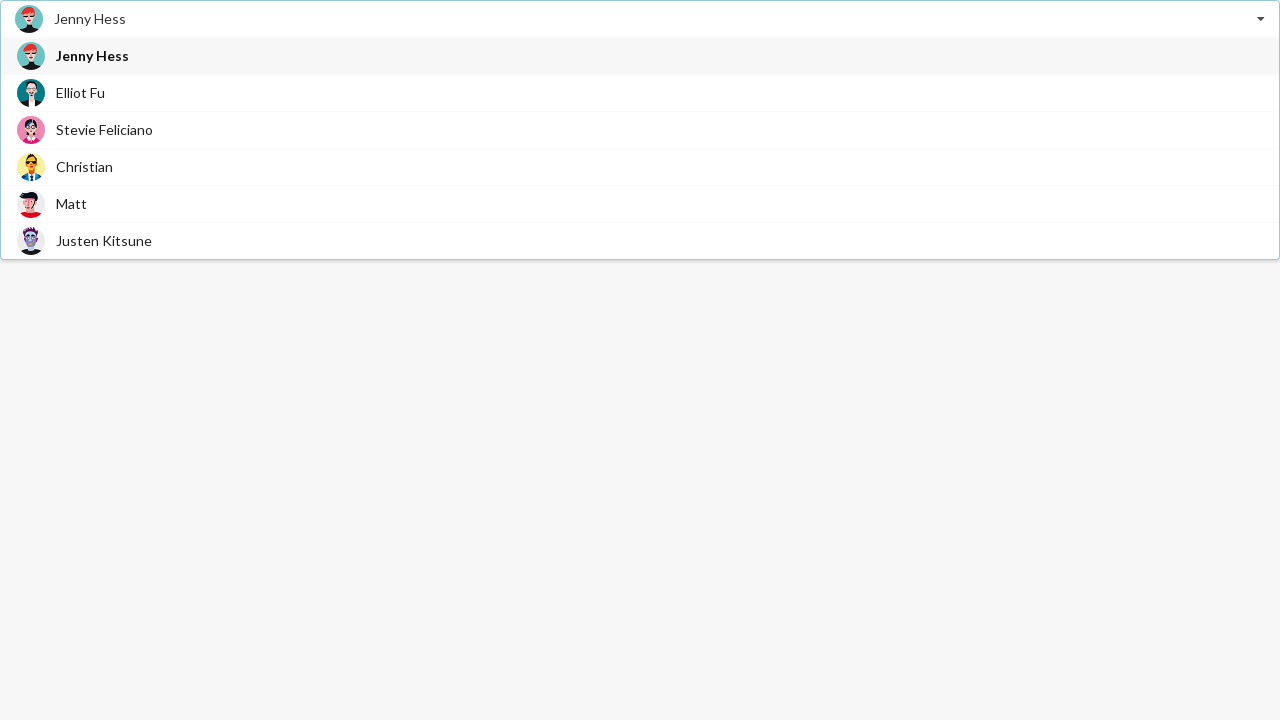

Selected 'Justen Kitsune' from dropdown at (104, 240) on div.visible.menu.transition span:has-text('Justen Kitsune')
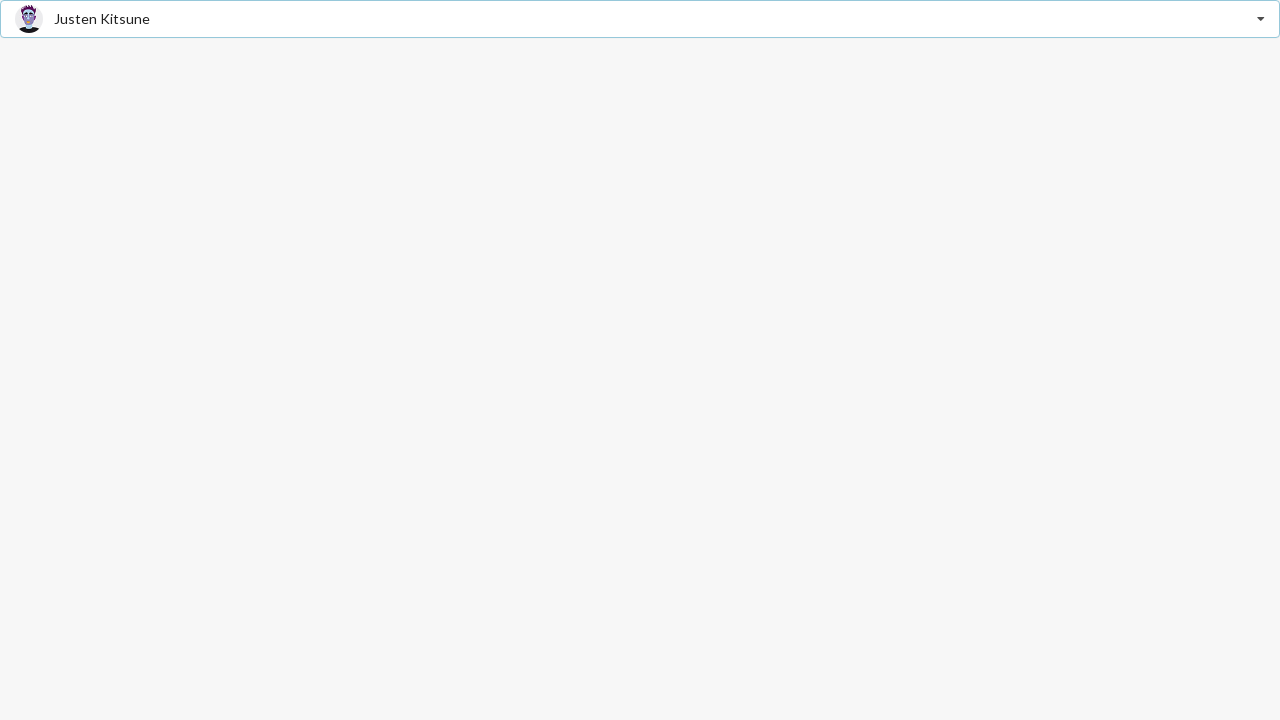

Verified 'Justen Kitsune' is displayed as selected
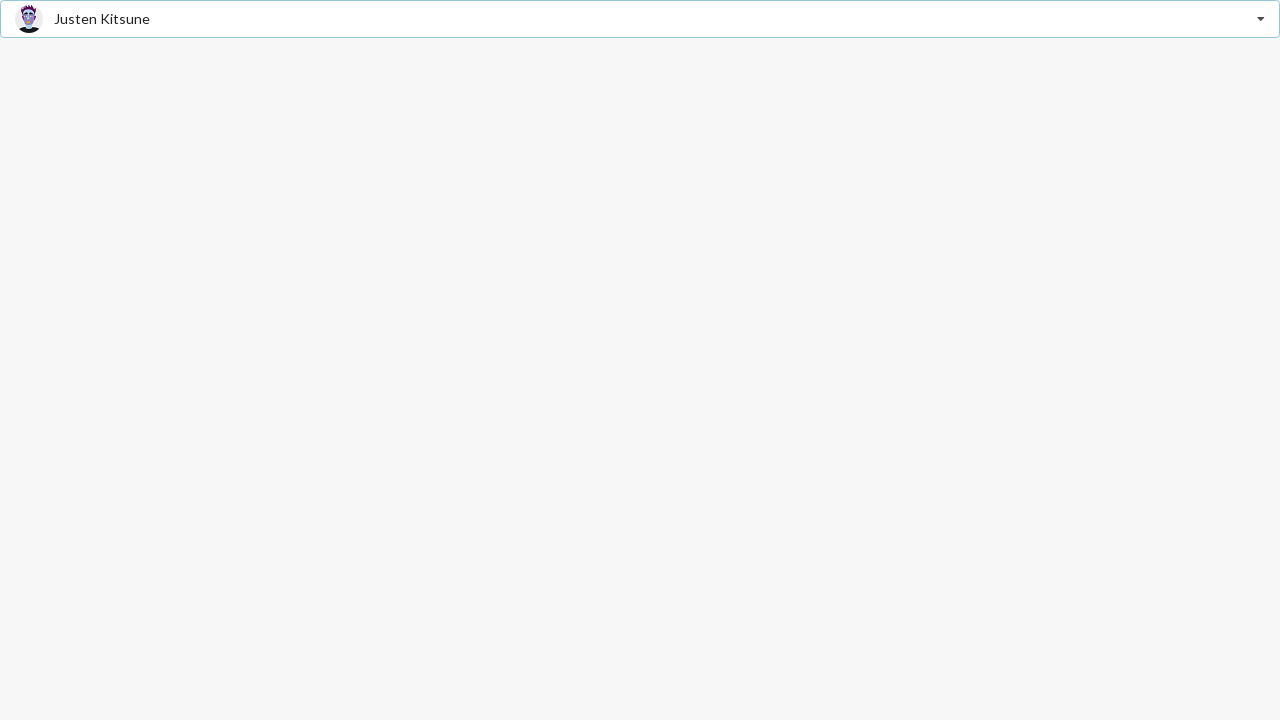

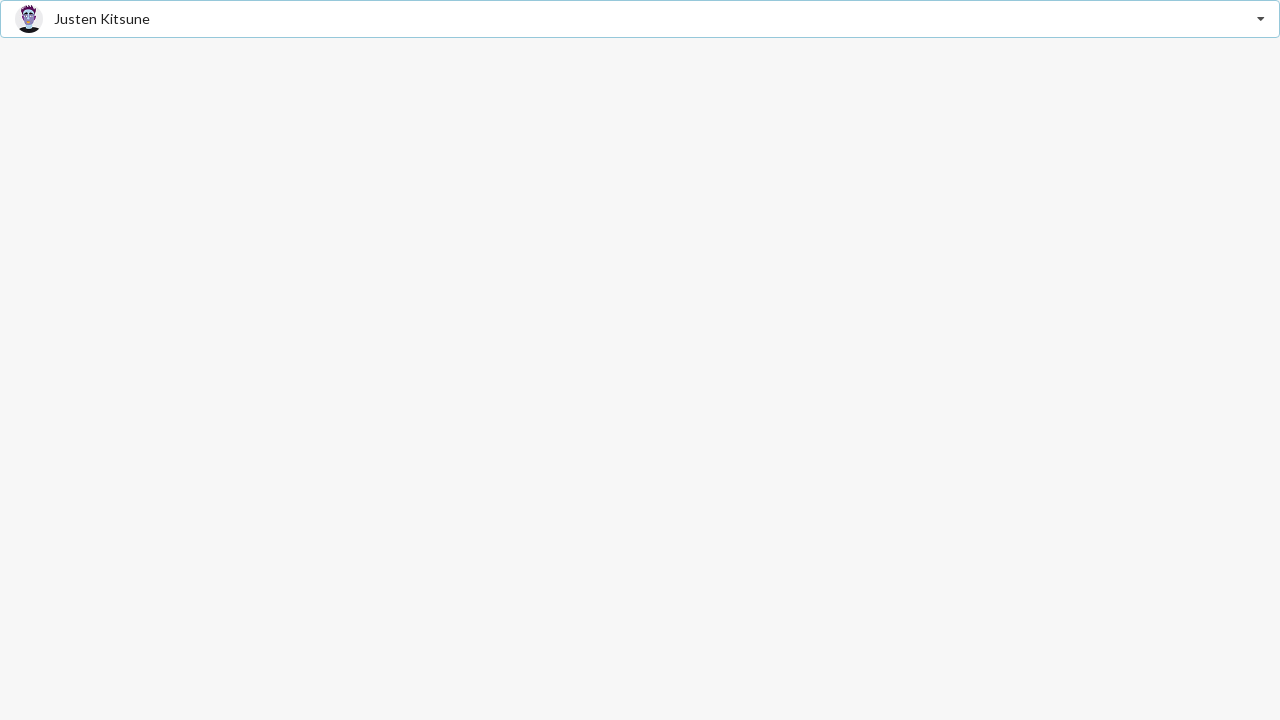